Tests opening a new tab, verifying it opens to about:blank, then closing the tab

Starting URL: https://the-internet.herokuapp.com/

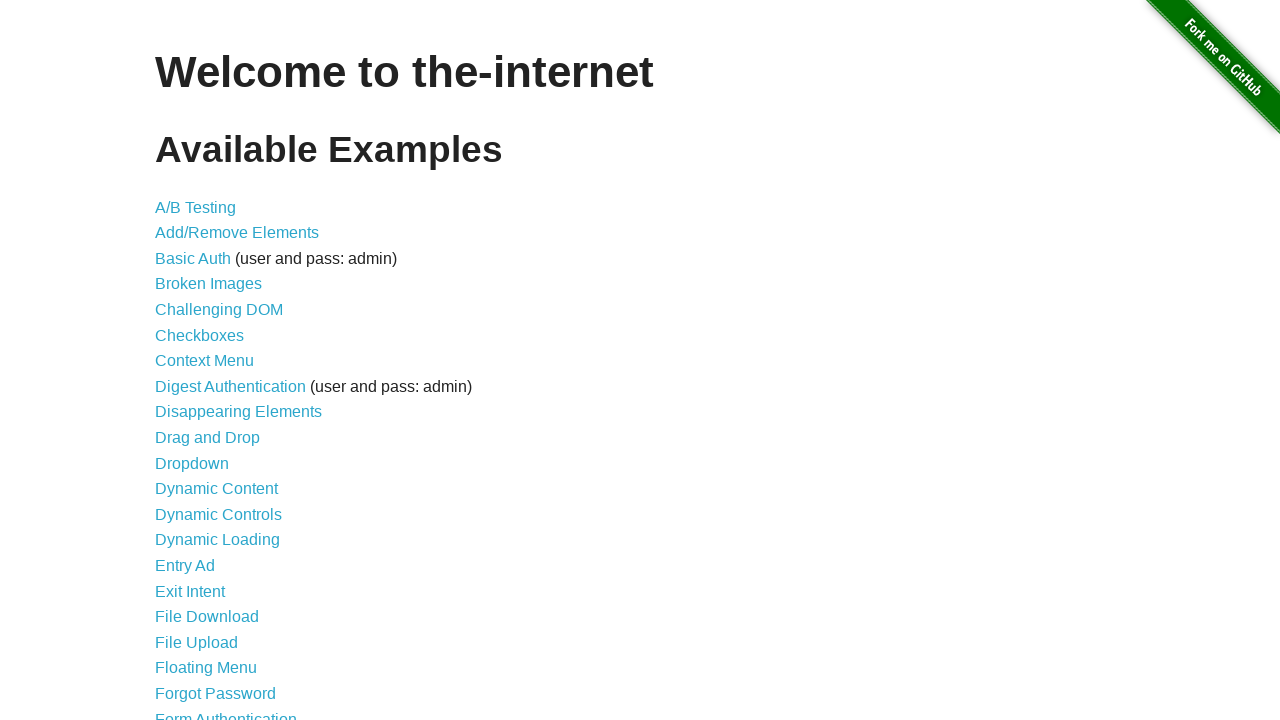

Clicked on 'Multiple Windows' link at (218, 369) on a:has-text('Multiple Windows')
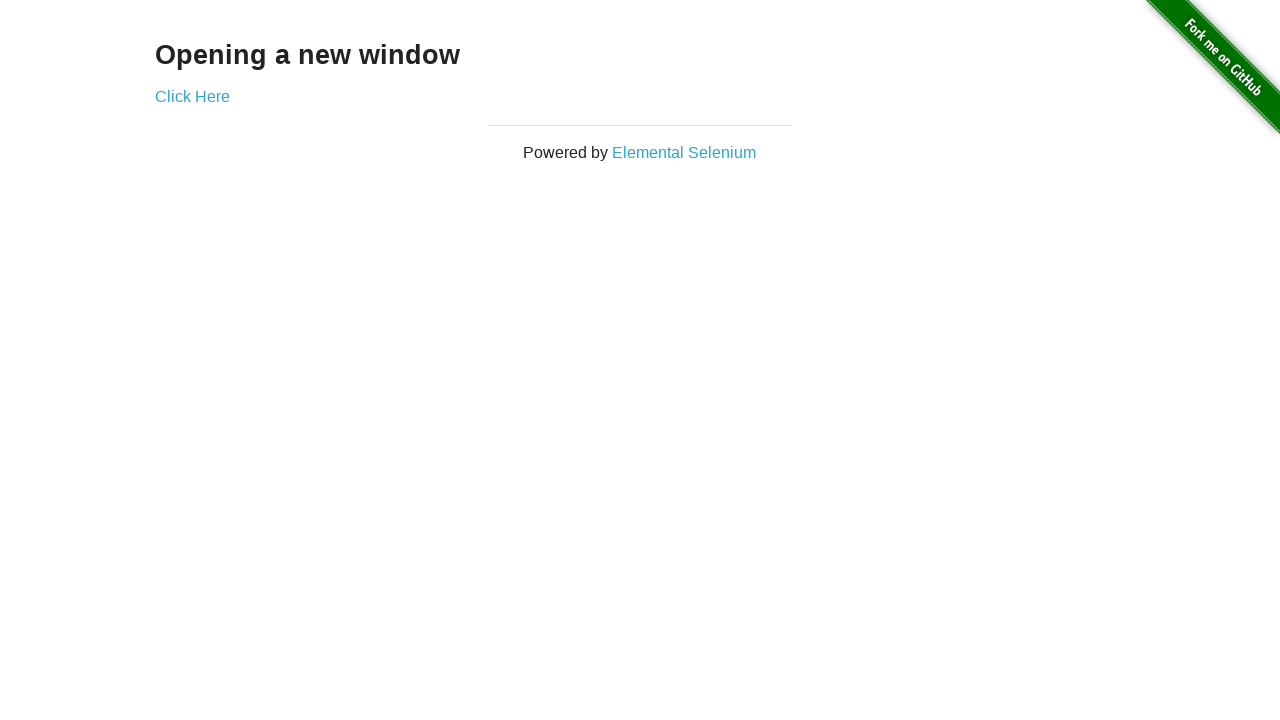

Opened a new tab
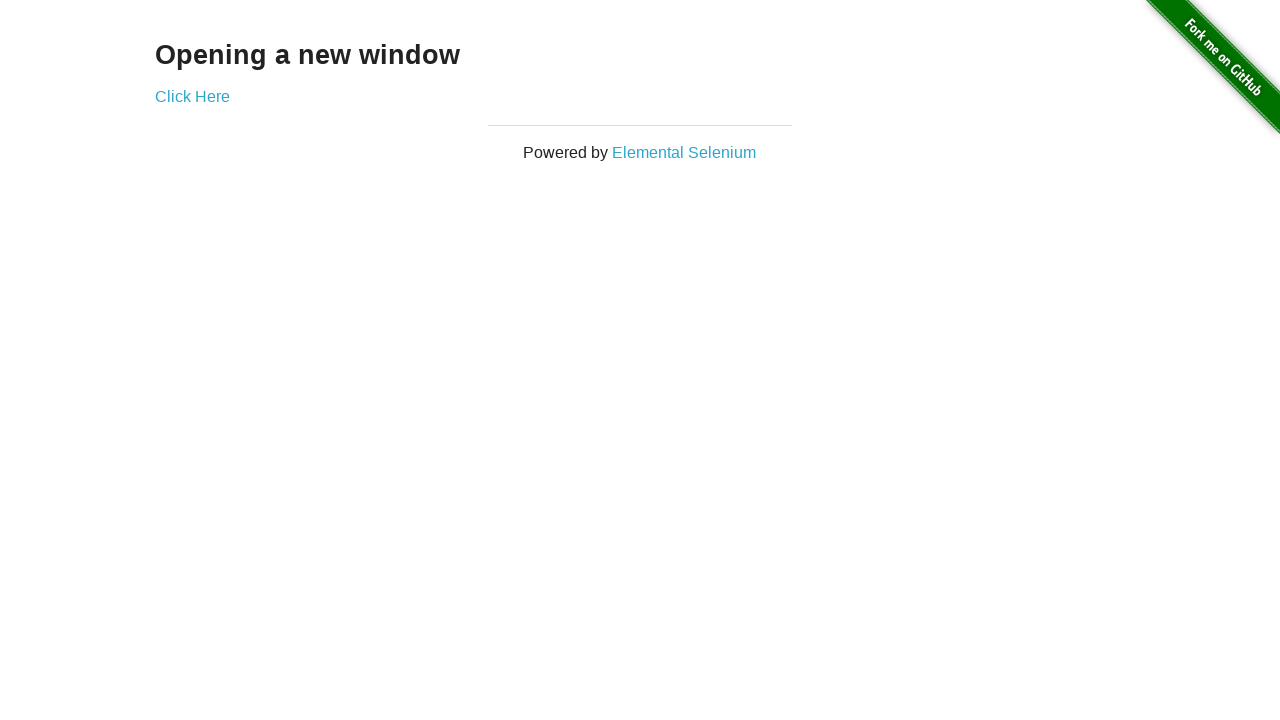

Verified new tab opened to about:blank
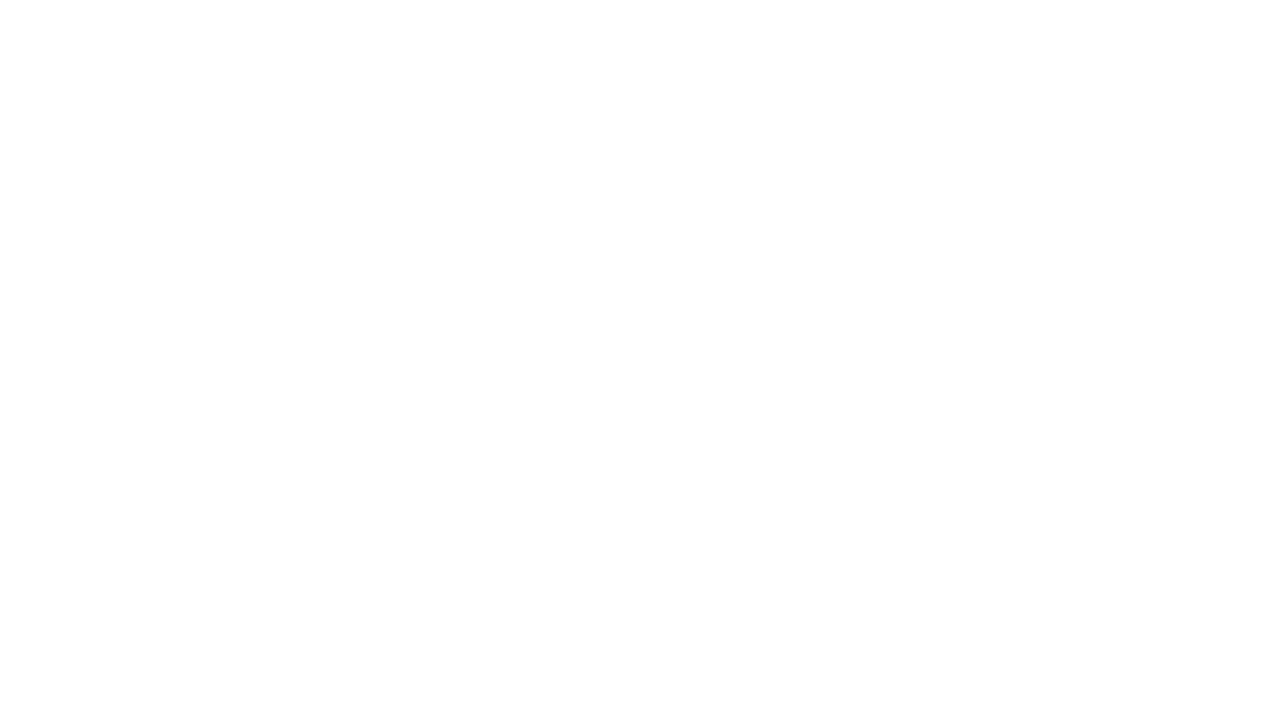

Closed the new tab
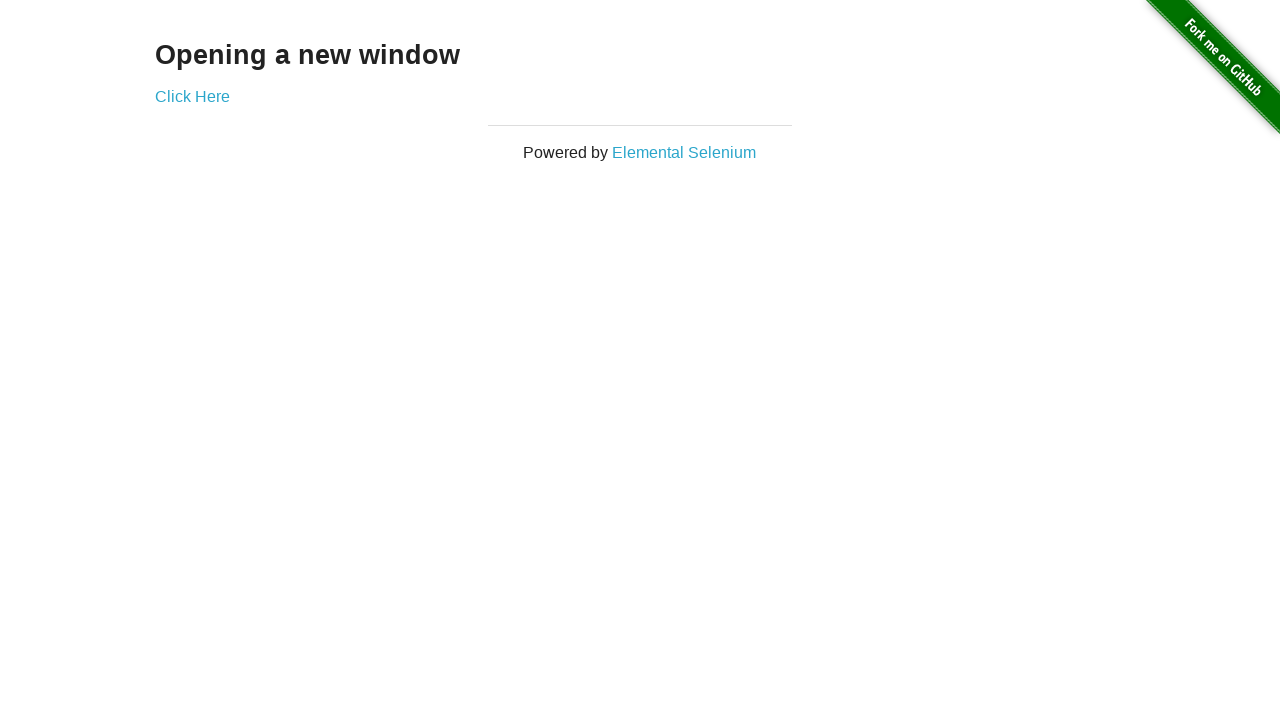

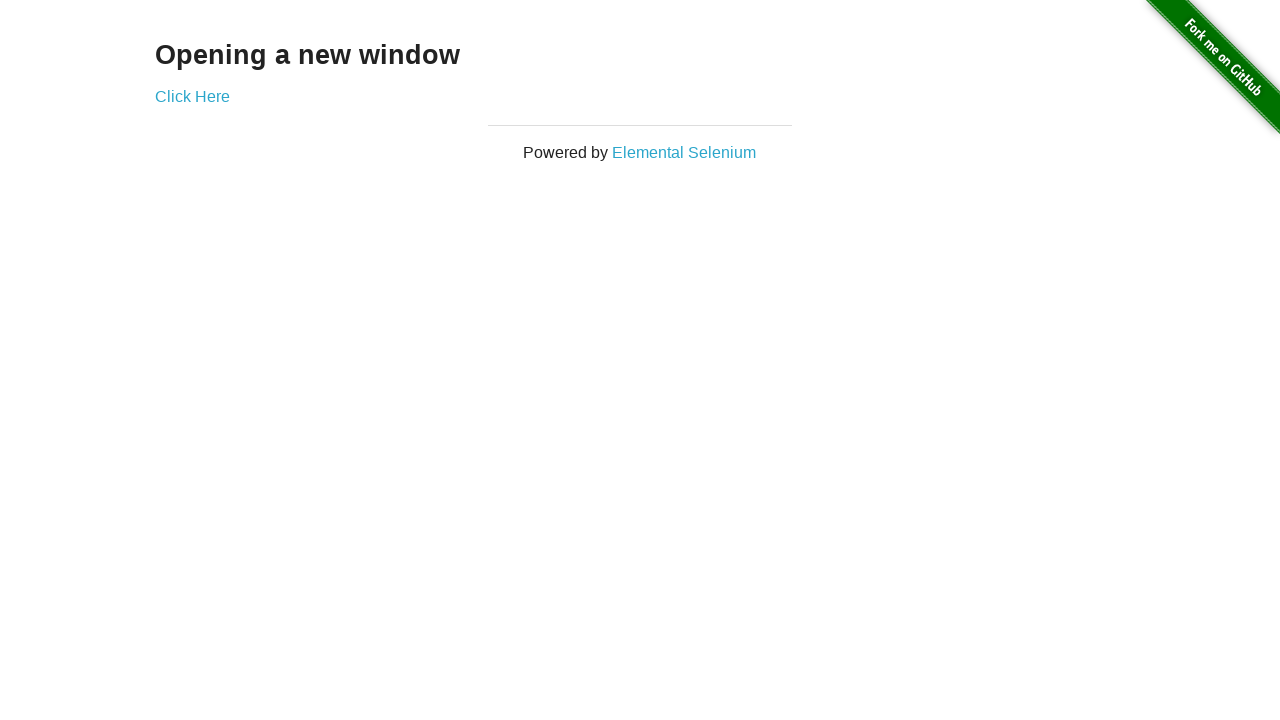